Tests that the percentage calculator page loads correctly by verifying the page title matches the expected value "Online Percentage Calculator | Centre Point School".

Starting URL: https://centrepointschools.com/calculator/percentage.html

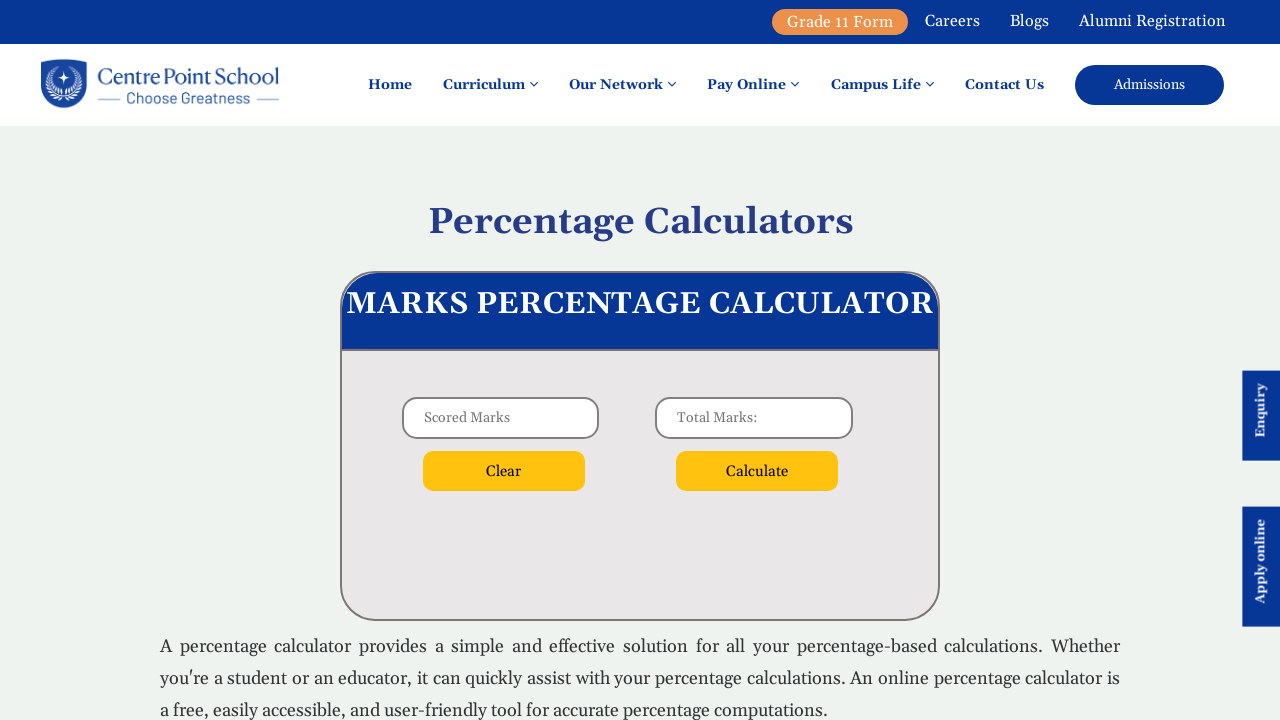

Waited for page to load (domcontentloaded state)
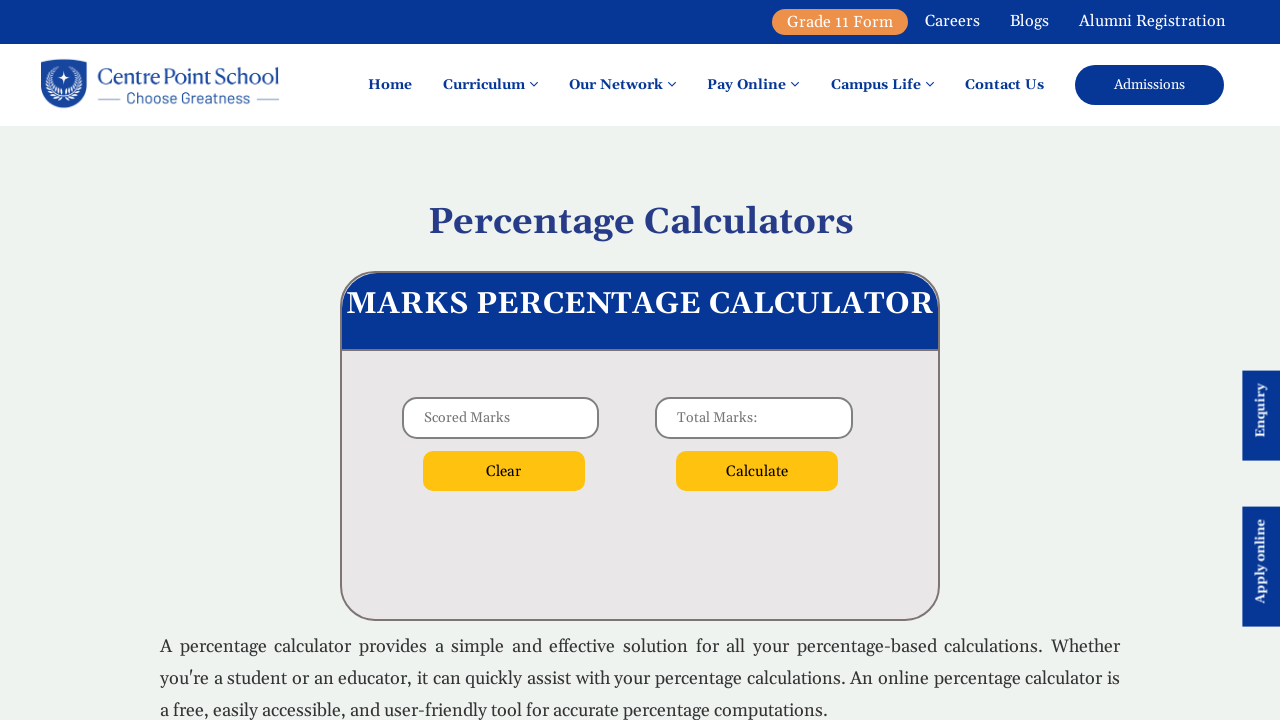

Verified page title matches 'Online Percentage Calculator | Centre Point School'
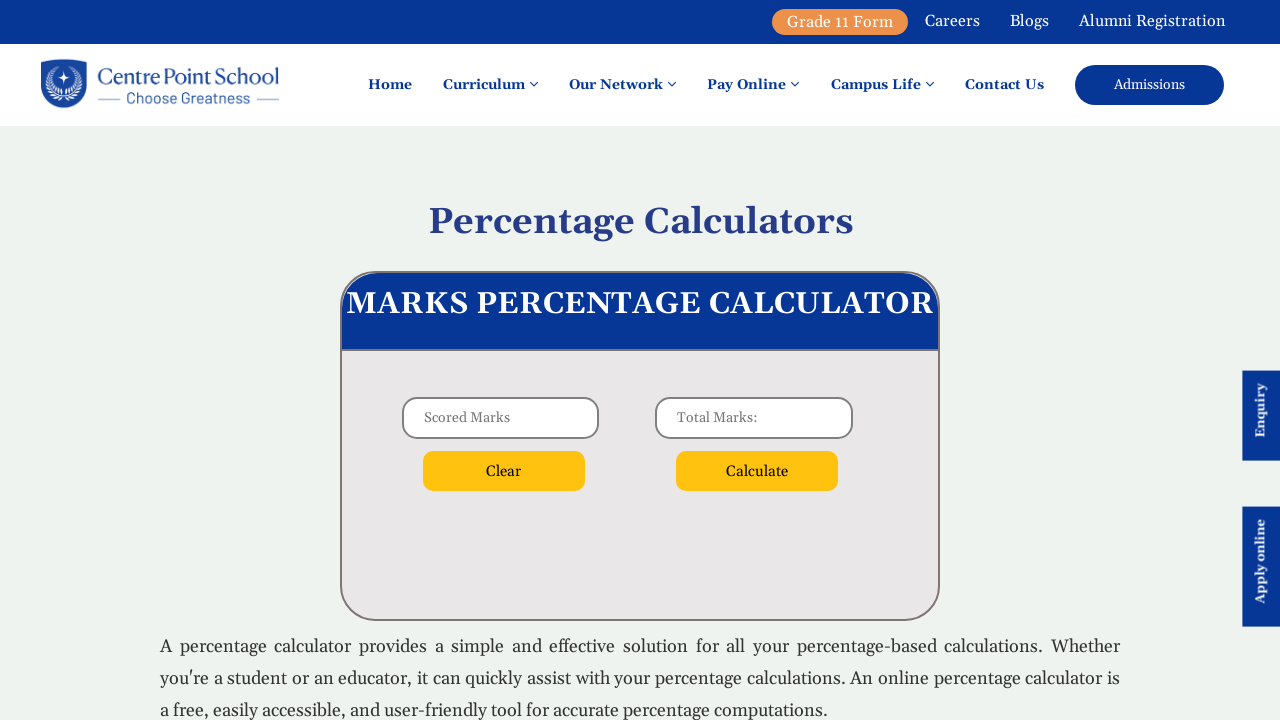

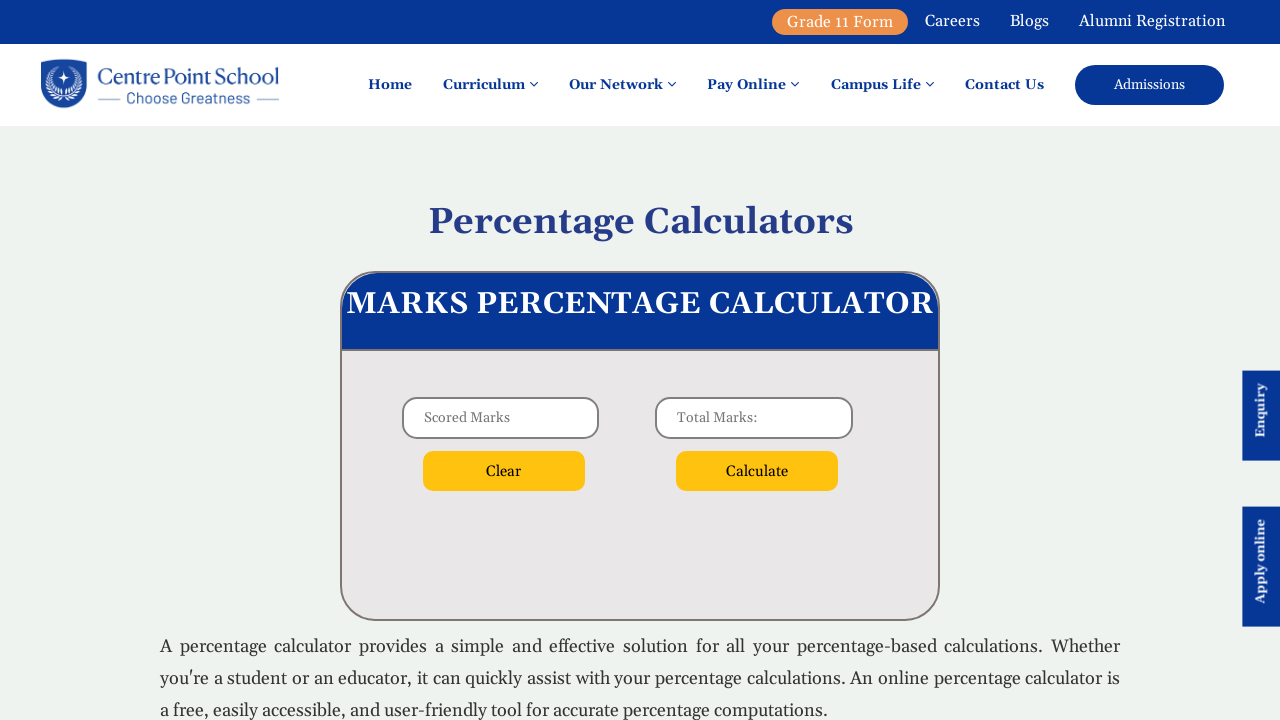